Opens the Selenium website, finds all navigation links, and clicks each one while holding CTRL key to open them in new browser tabs

Starting URL: https://www.selenium.dev/

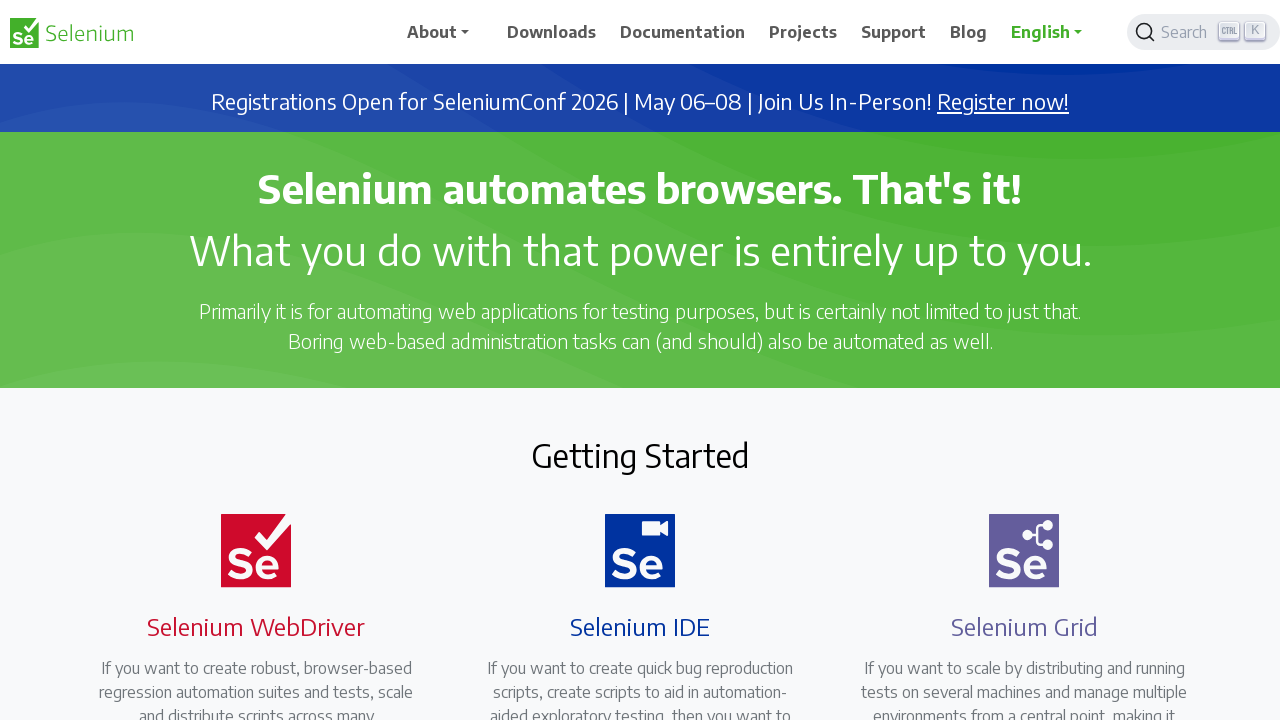

Navigated to Selenium website
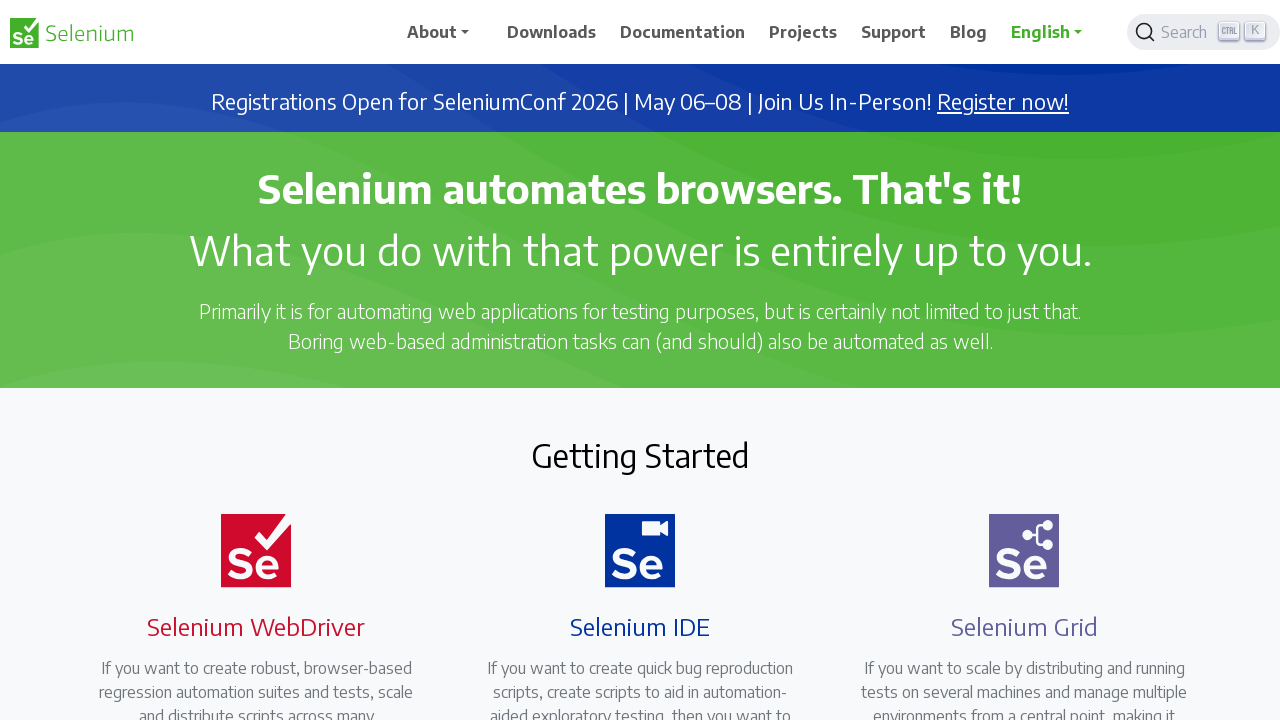

Navigation links appeared on the page
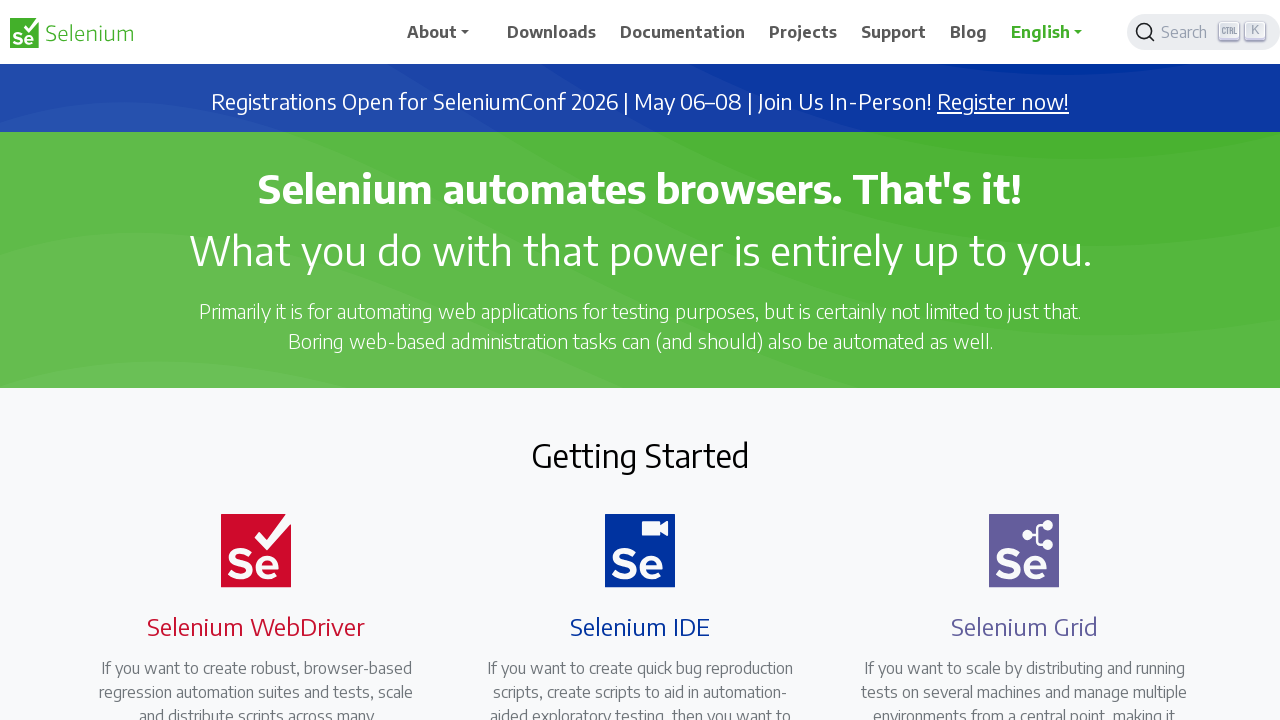

Found 7 navigation links
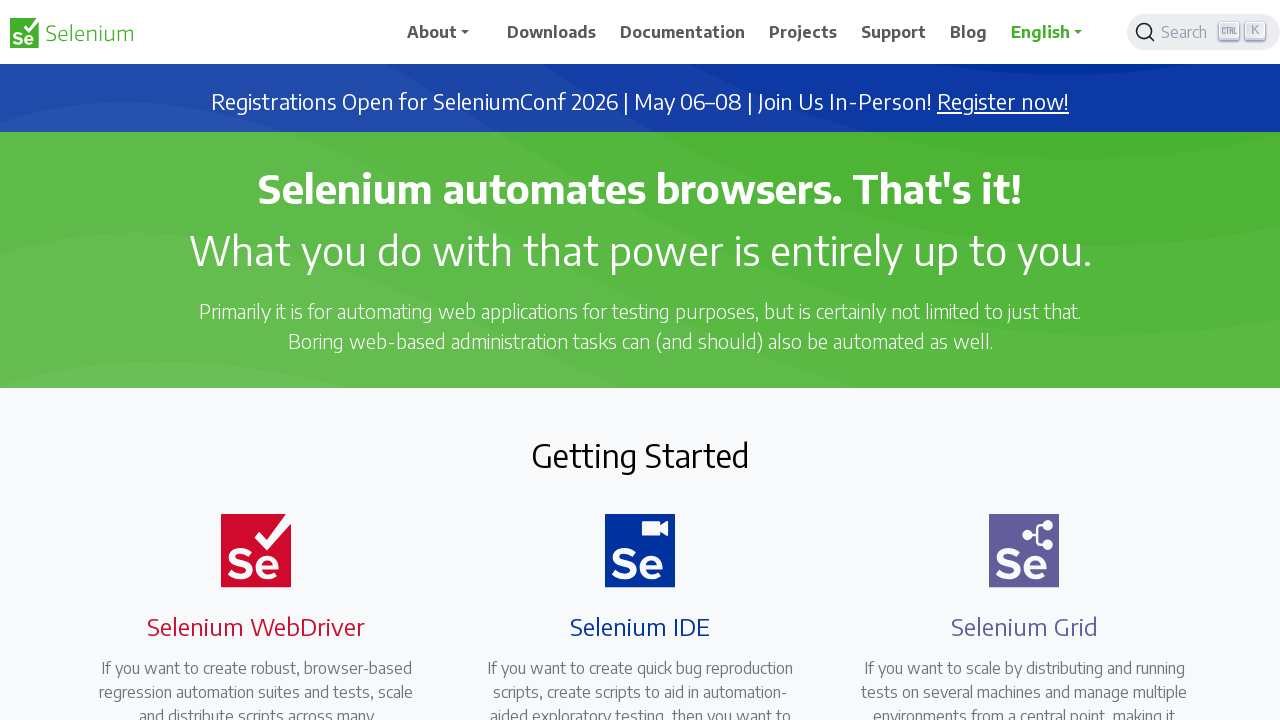

Clicked navigation link while holding CTRL to open in new tab at (445, 32) on a.nav-link >> nth=0
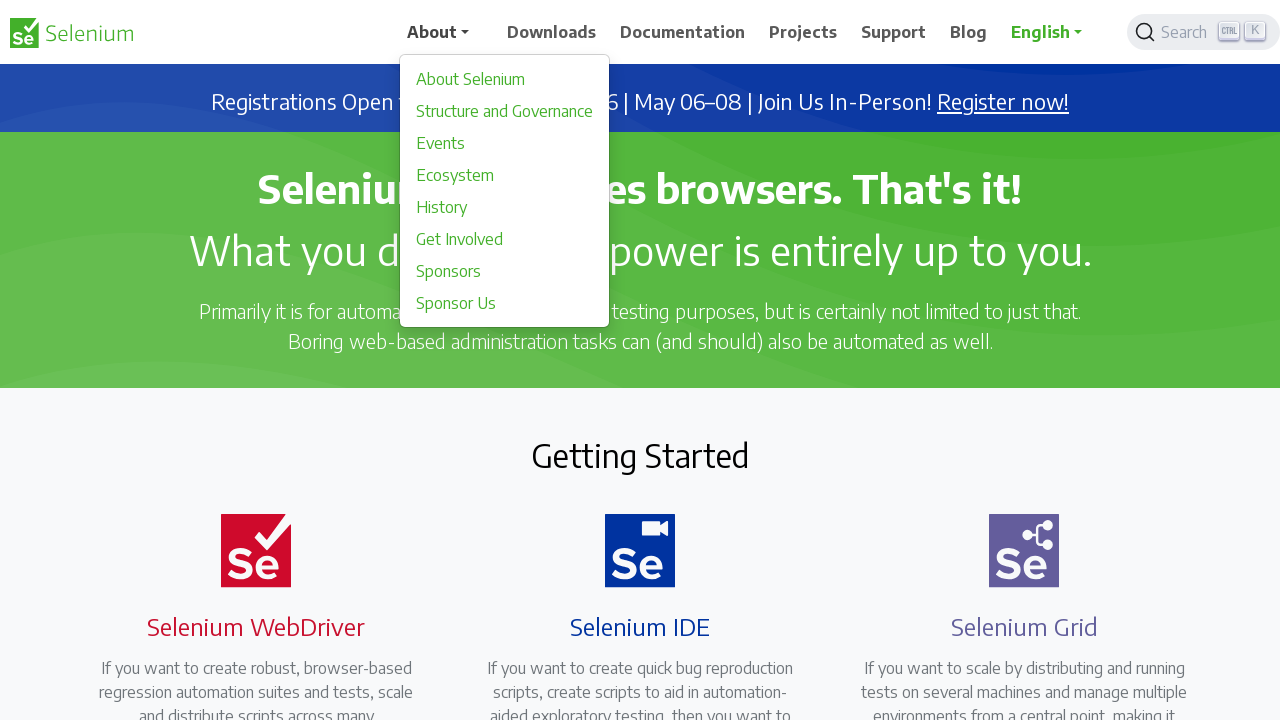

Clicked navigation link while holding CTRL to open in new tab at (552, 32) on a.nav-link >> nth=1
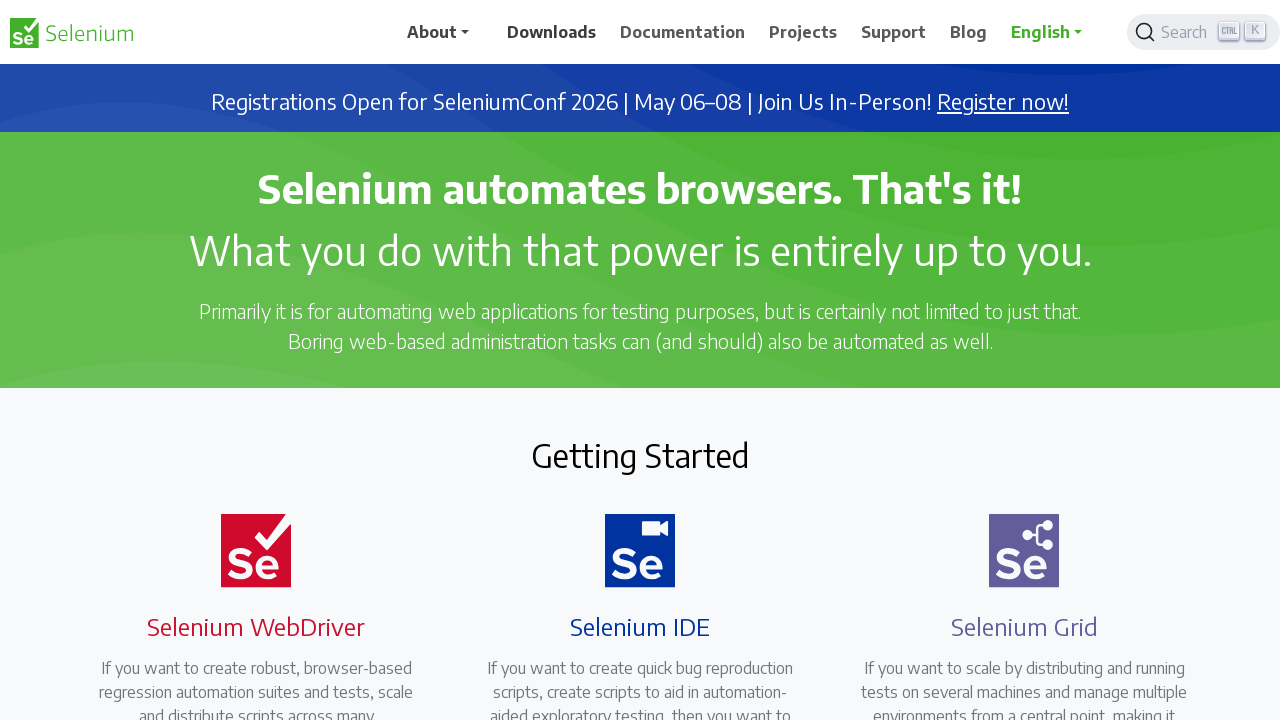

Clicked navigation link while holding CTRL to open in new tab at (683, 32) on a.nav-link >> nth=2
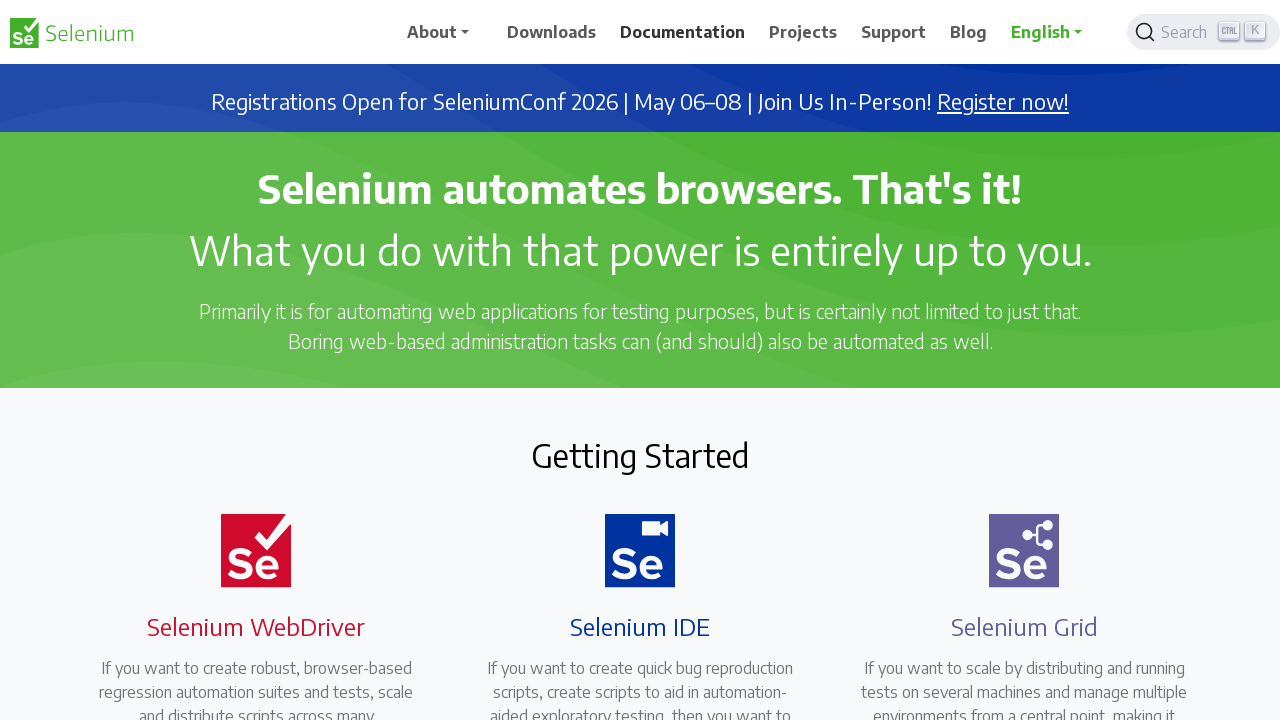

Clicked navigation link while holding CTRL to open in new tab at (803, 32) on a.nav-link >> nth=3
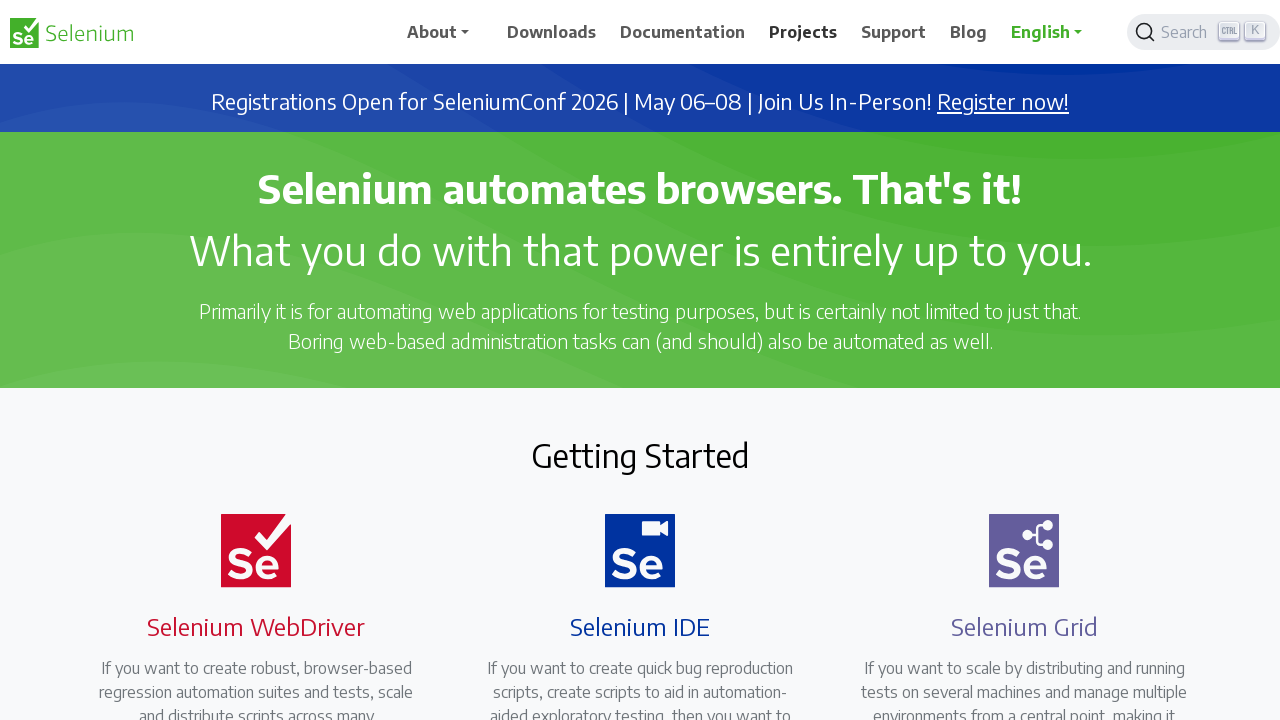

Clicked navigation link while holding CTRL to open in new tab at (894, 32) on a.nav-link >> nth=4
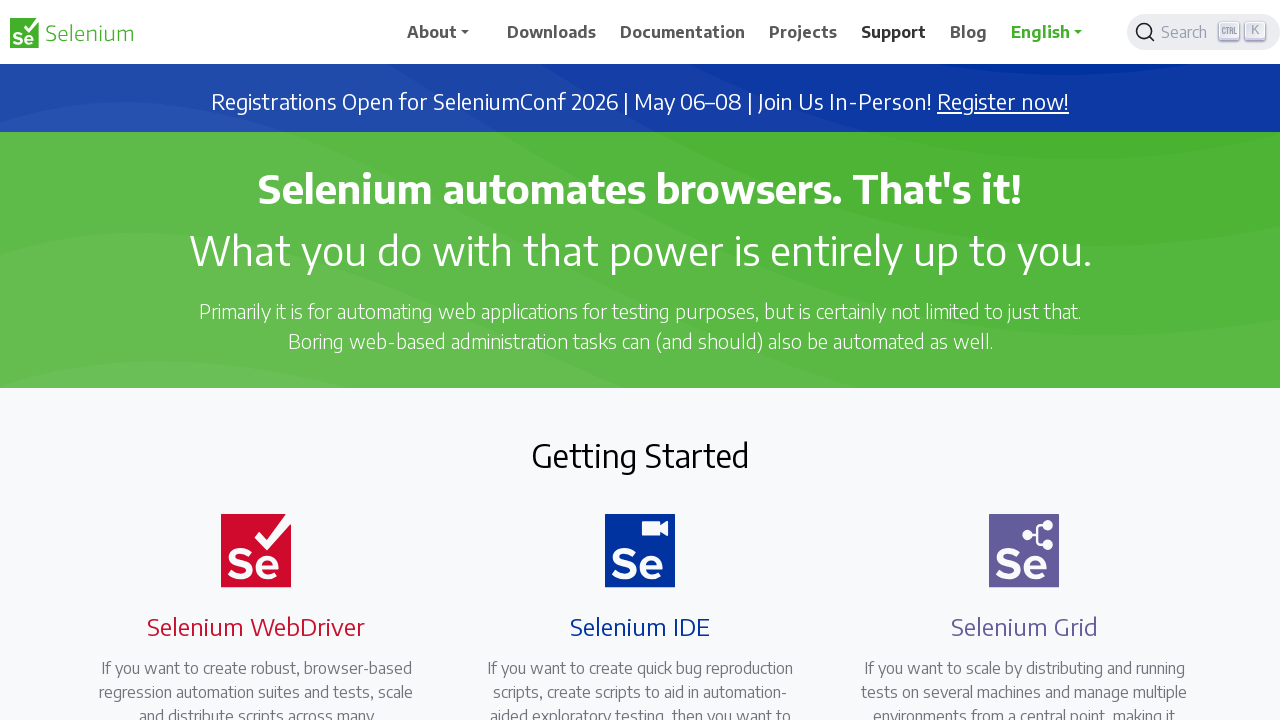

Clicked navigation link while holding CTRL to open in new tab at (969, 32) on a.nav-link >> nth=5
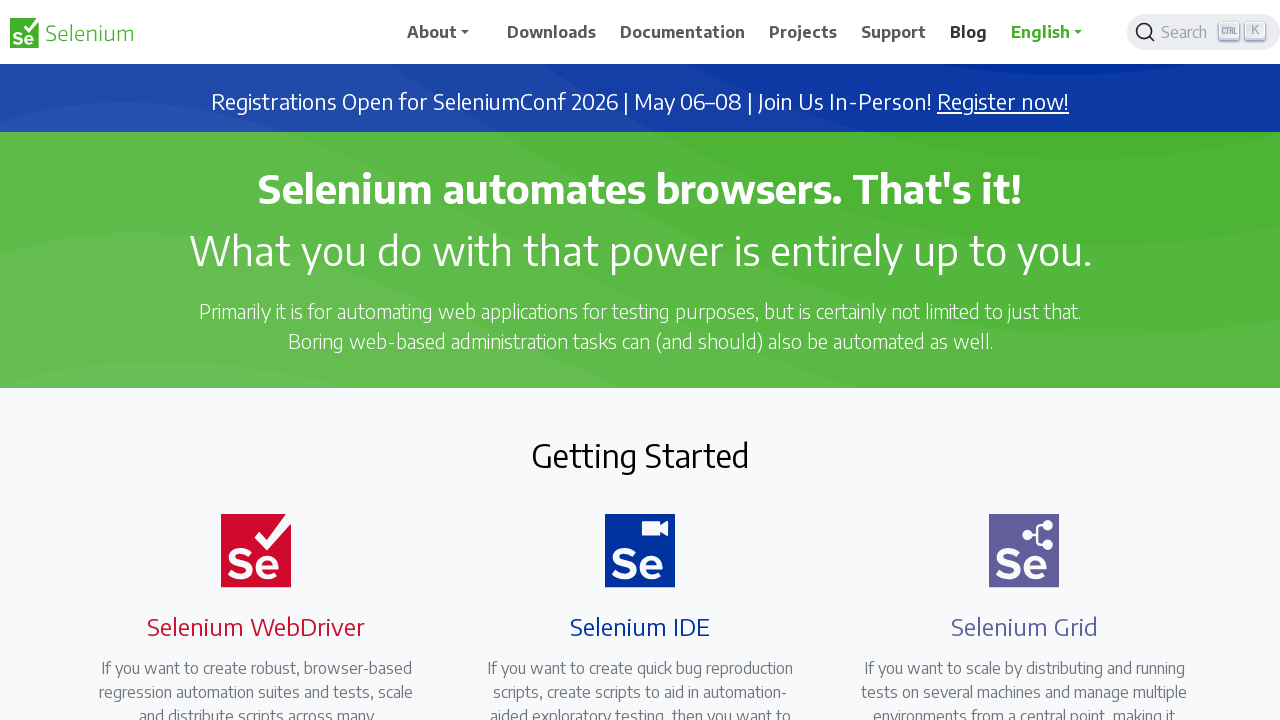

Clicked navigation link while holding CTRL to open in new tab at (1053, 32) on a.nav-link >> nth=6
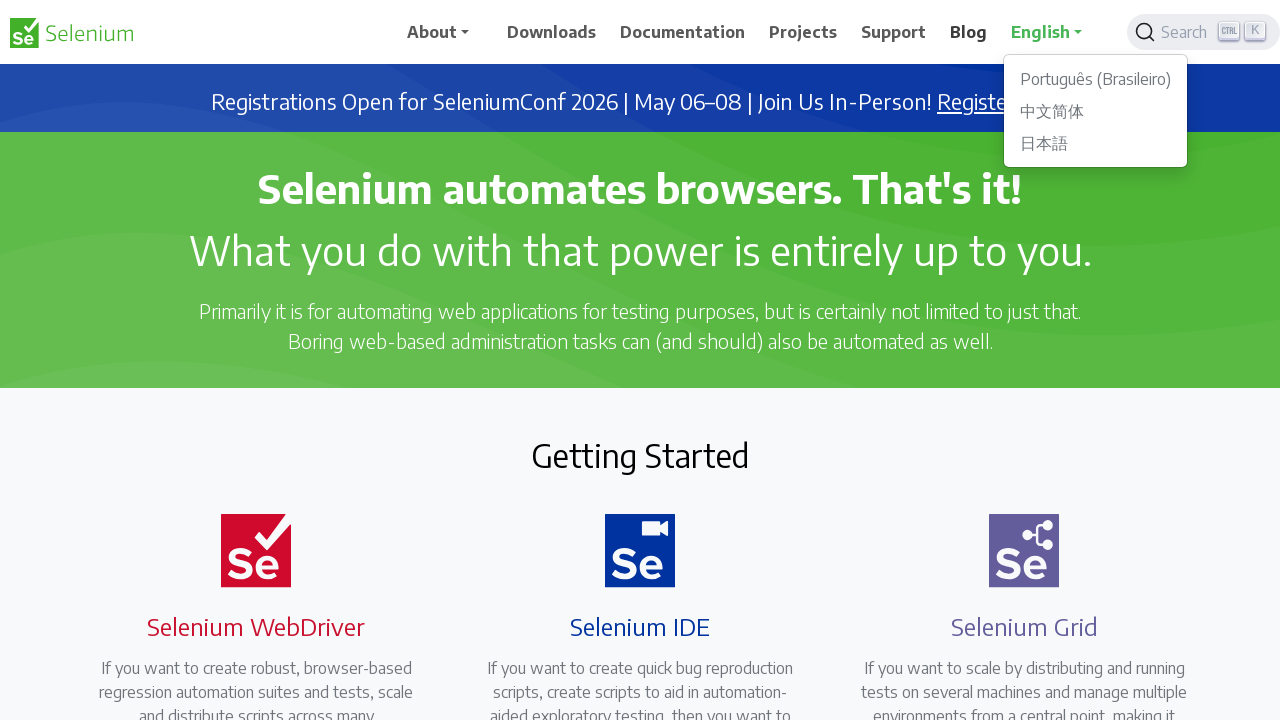

Waited 1000ms for all tabs to open
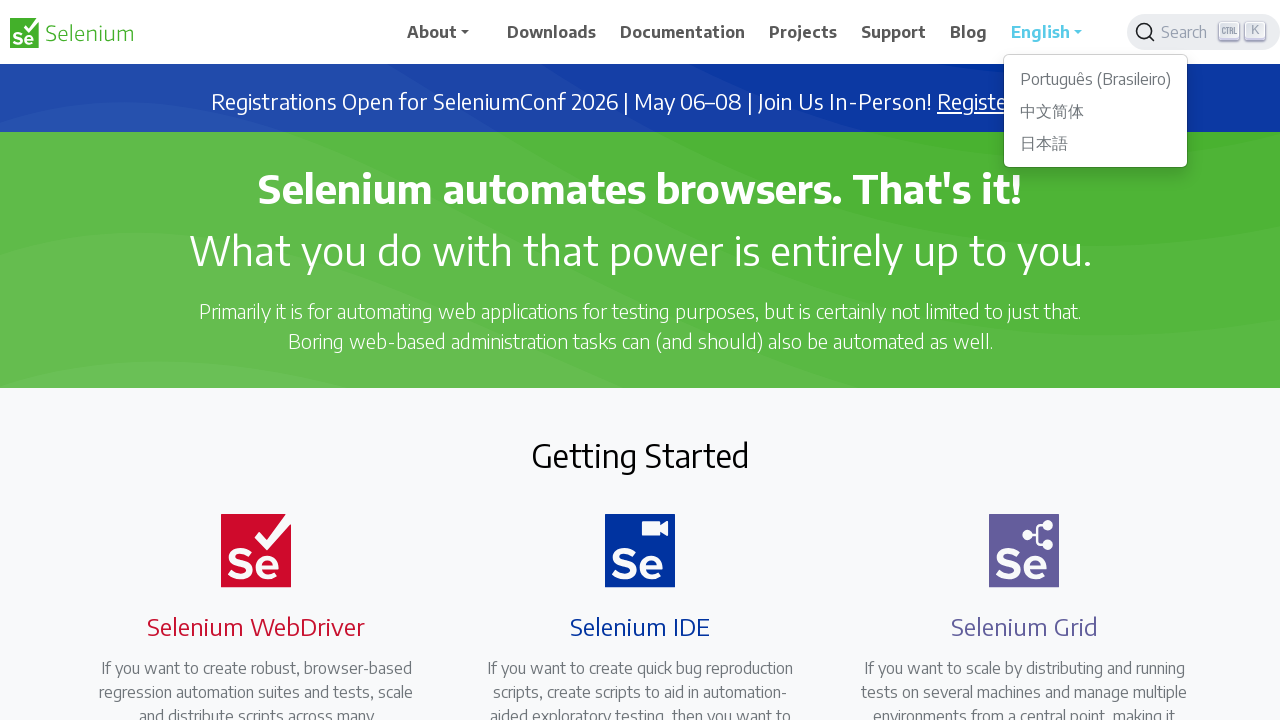

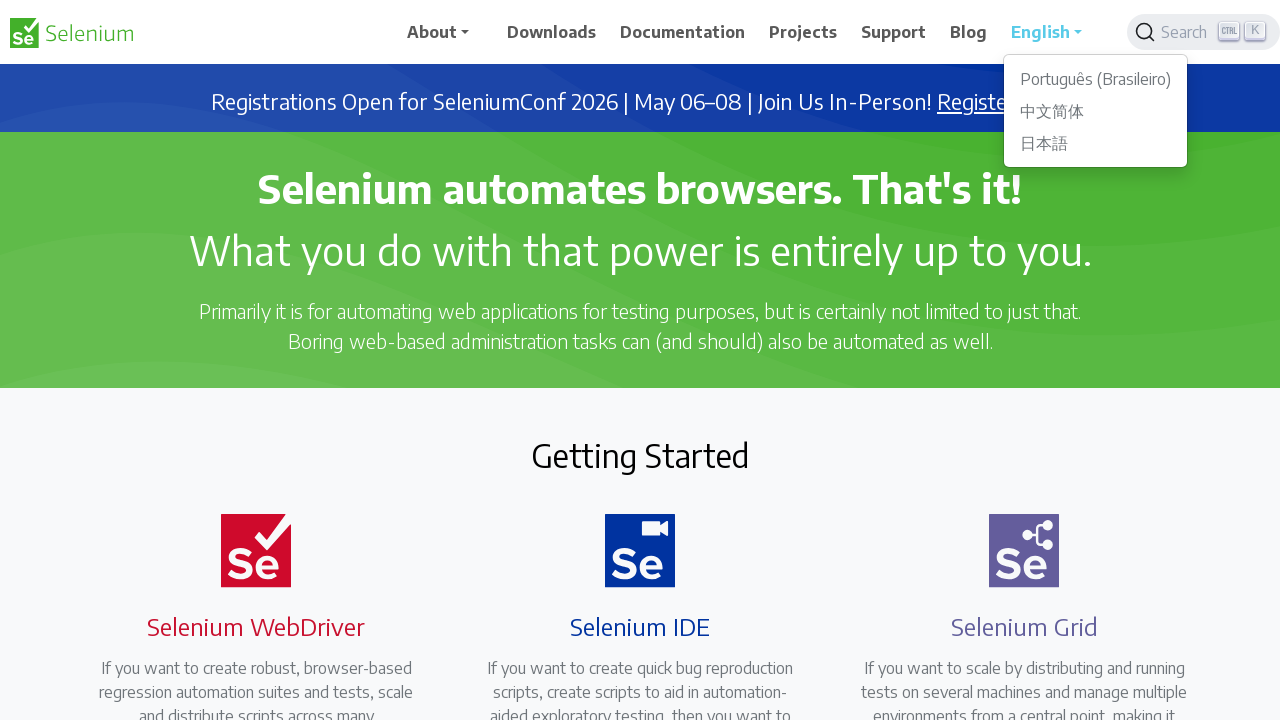